Tests a login form by filling in username and password fields and clicking the submit button to verify successful form submission

Starting URL: https://training-support.net/webelements/login-form

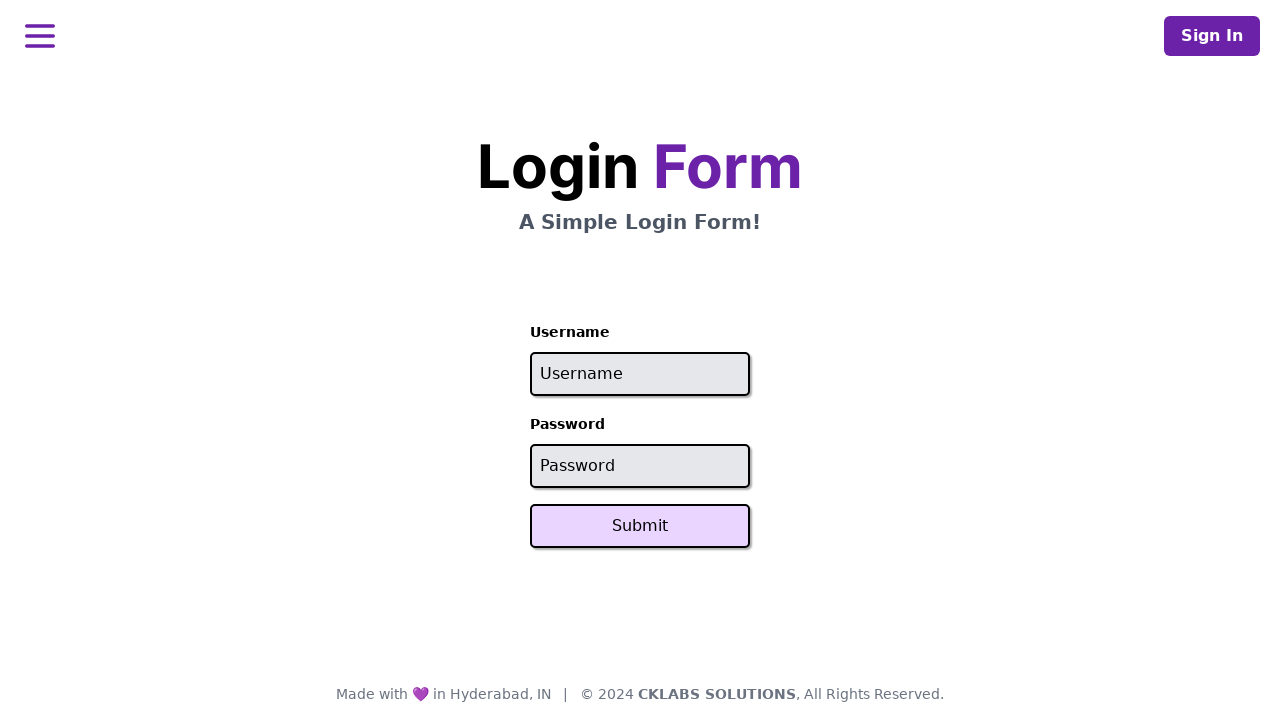

Filled username field with 'admin' on #username
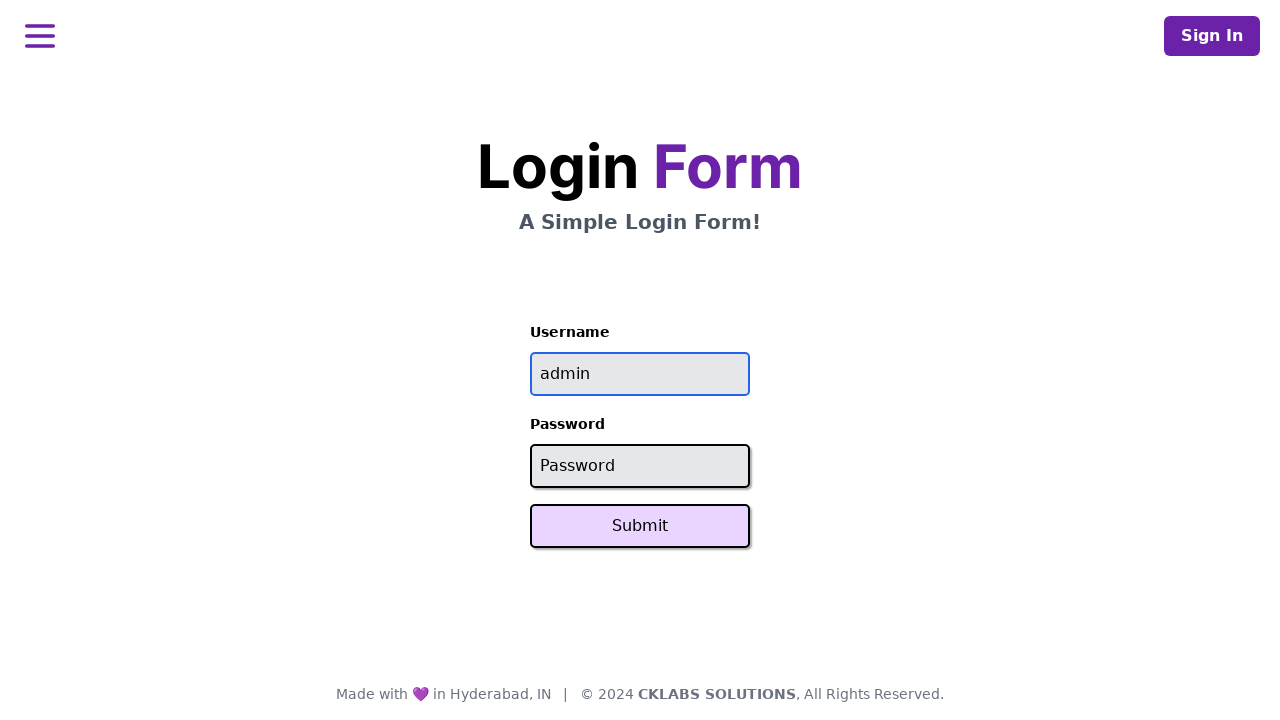

Filled password field with 'password' on #password
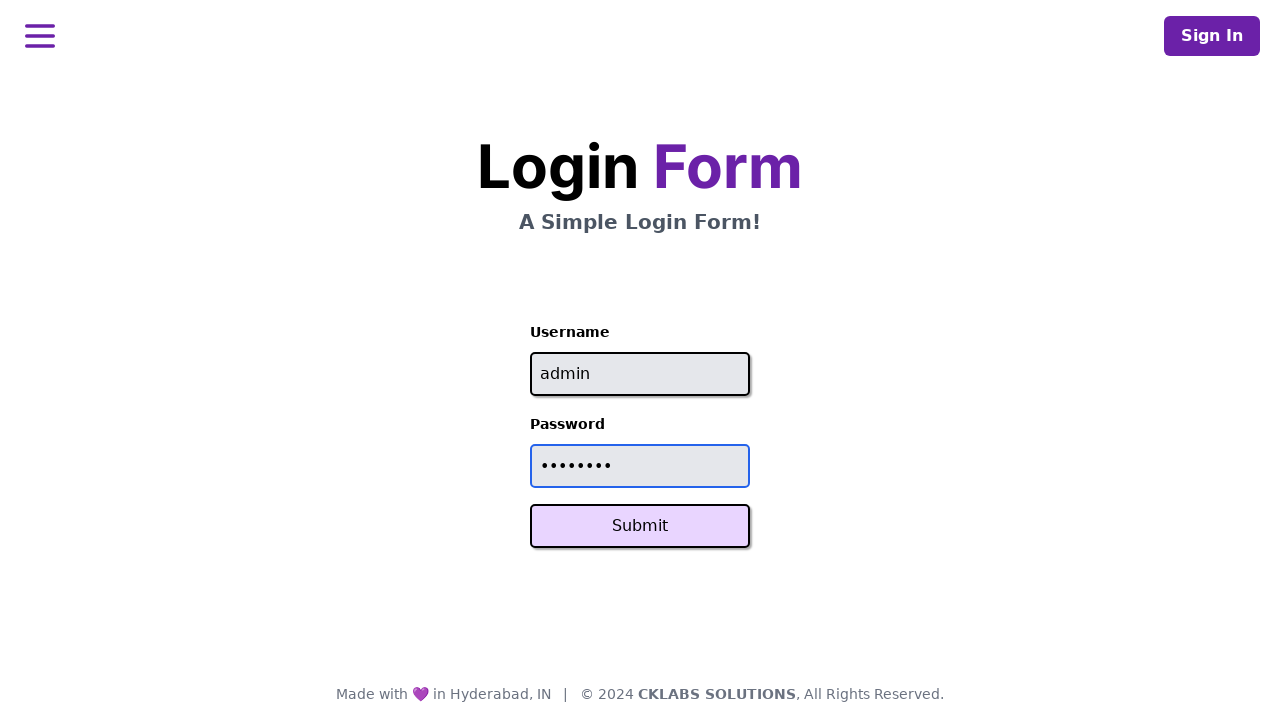

Clicked submit button to login at (640, 526) on button.svelte-1pdjkmx
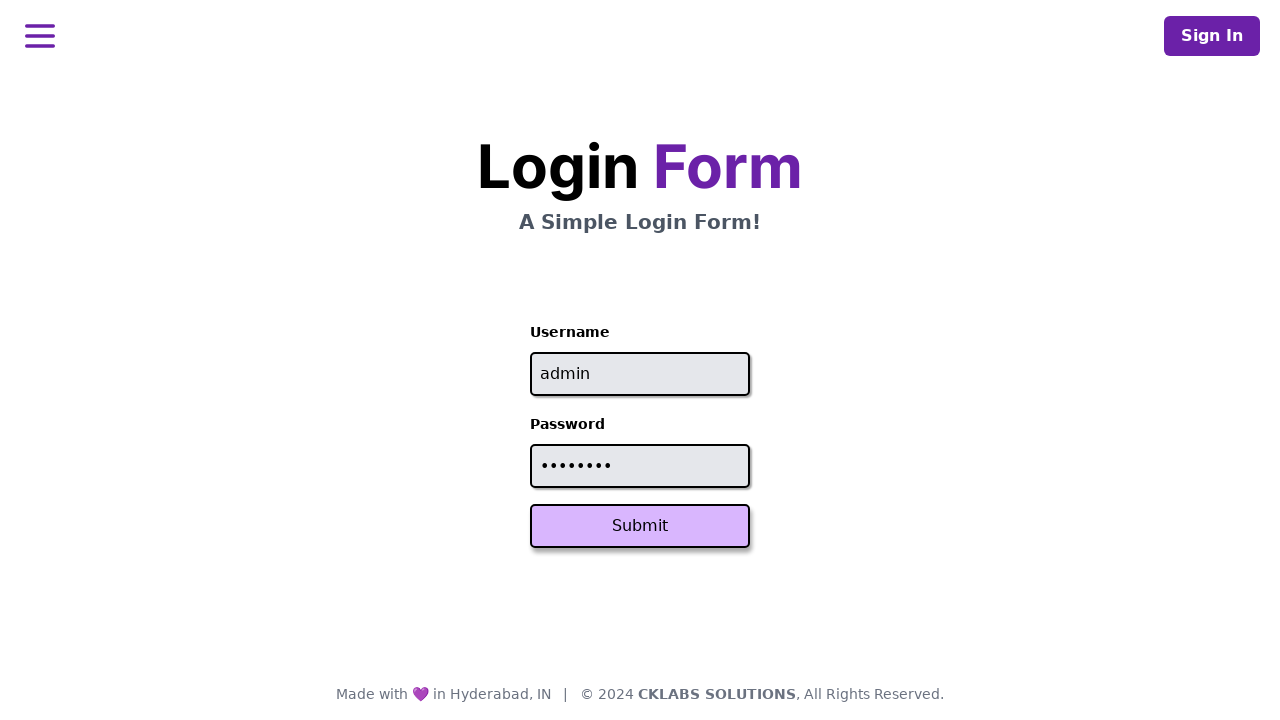

Login successful - welcome message appeared
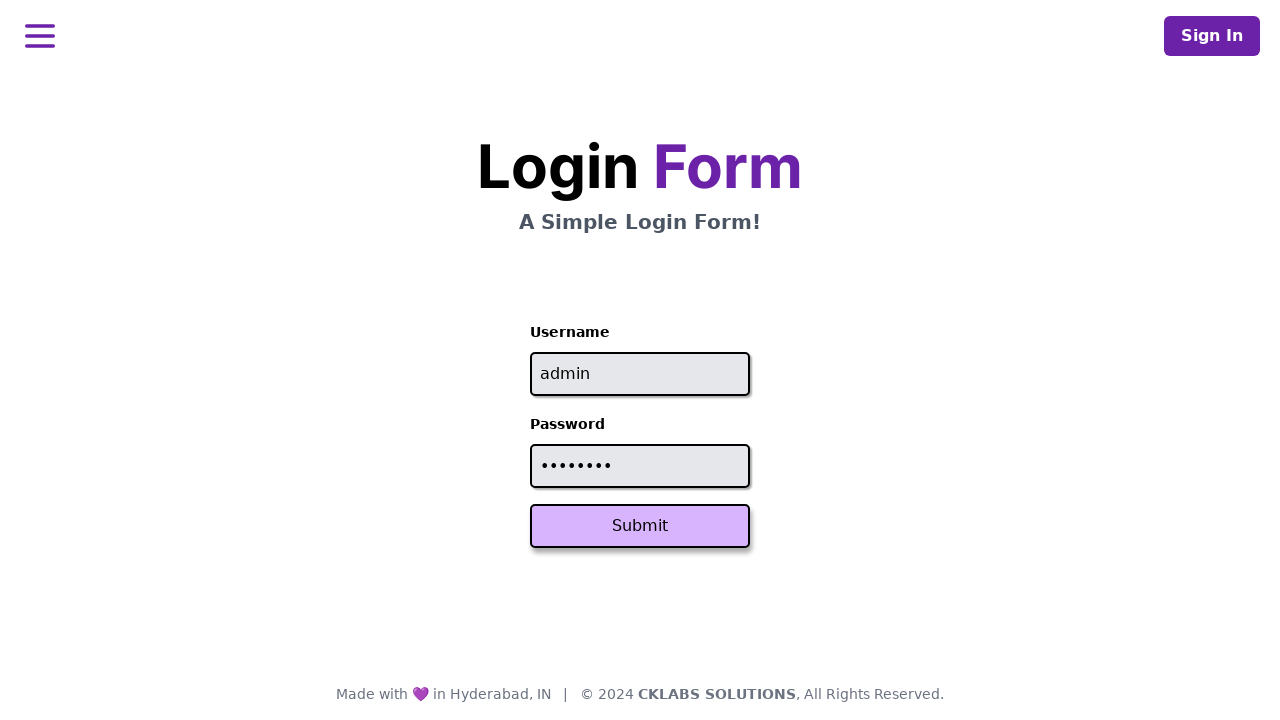

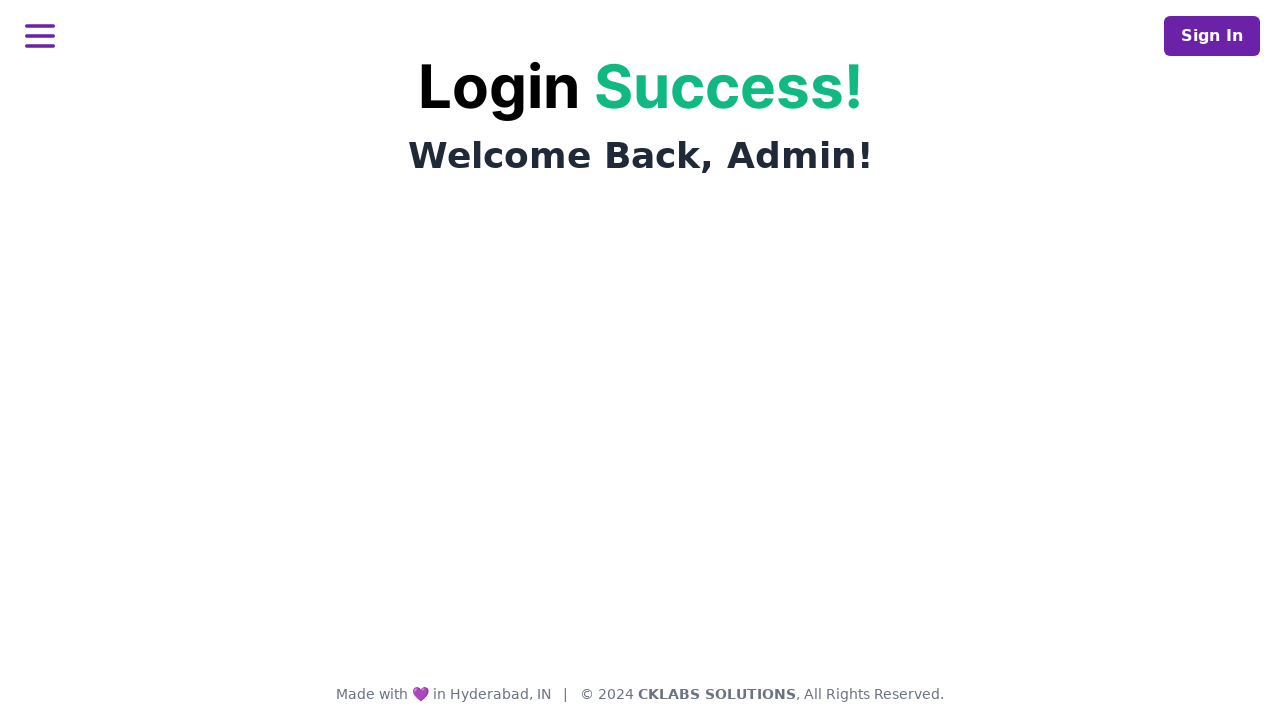